Opens the PhonePe homepage and verifies the page loads successfully

Starting URL: https://www.phonepe.com/

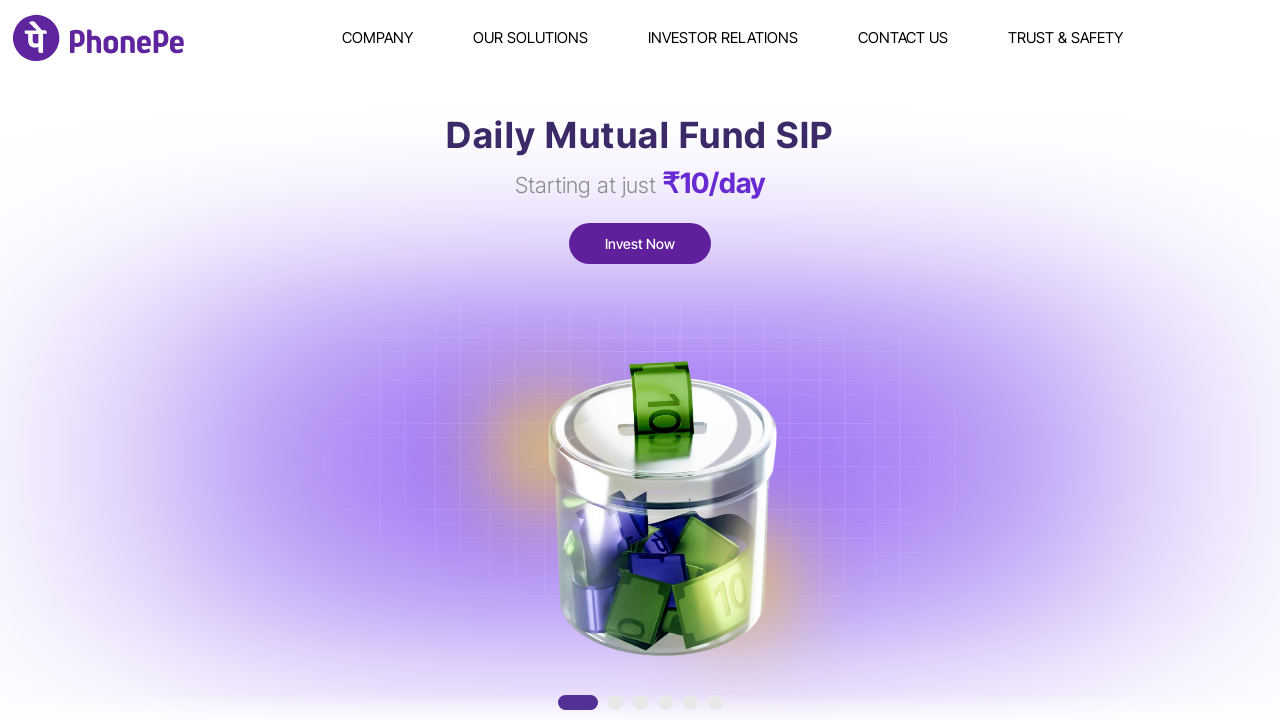

Waited for page DOM content to load
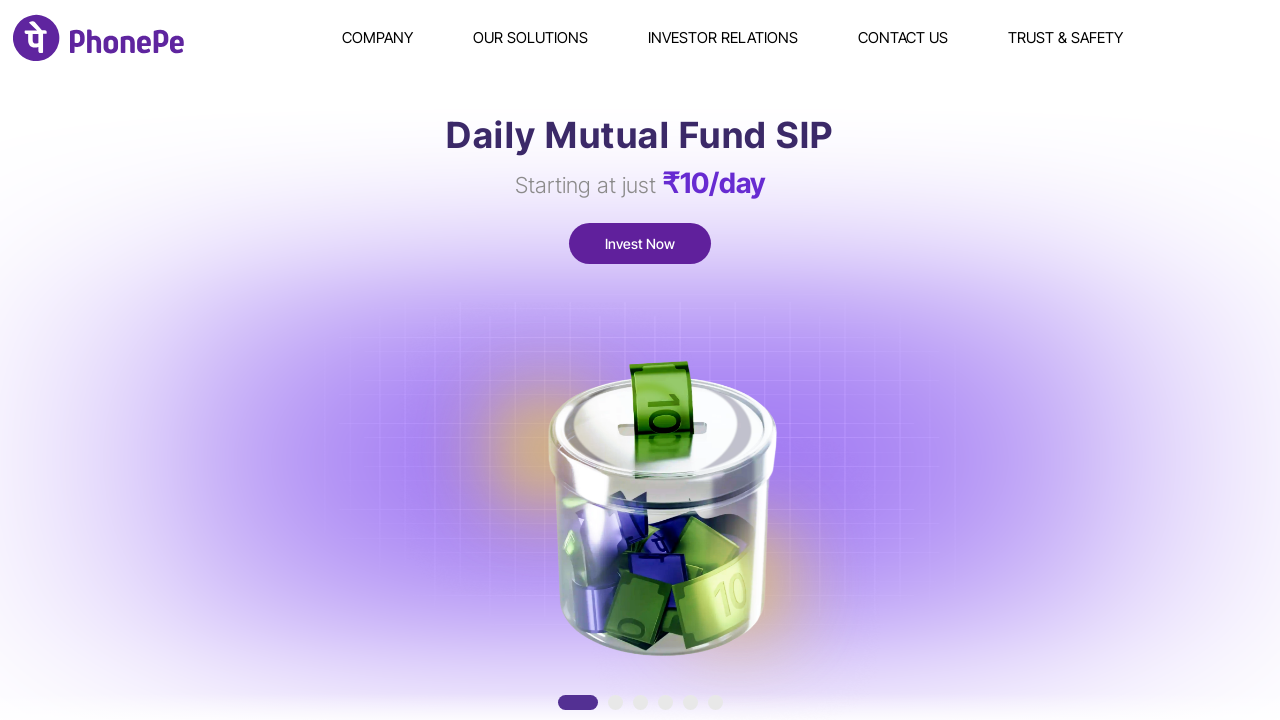

Verified body element is present on PhonePe homepage
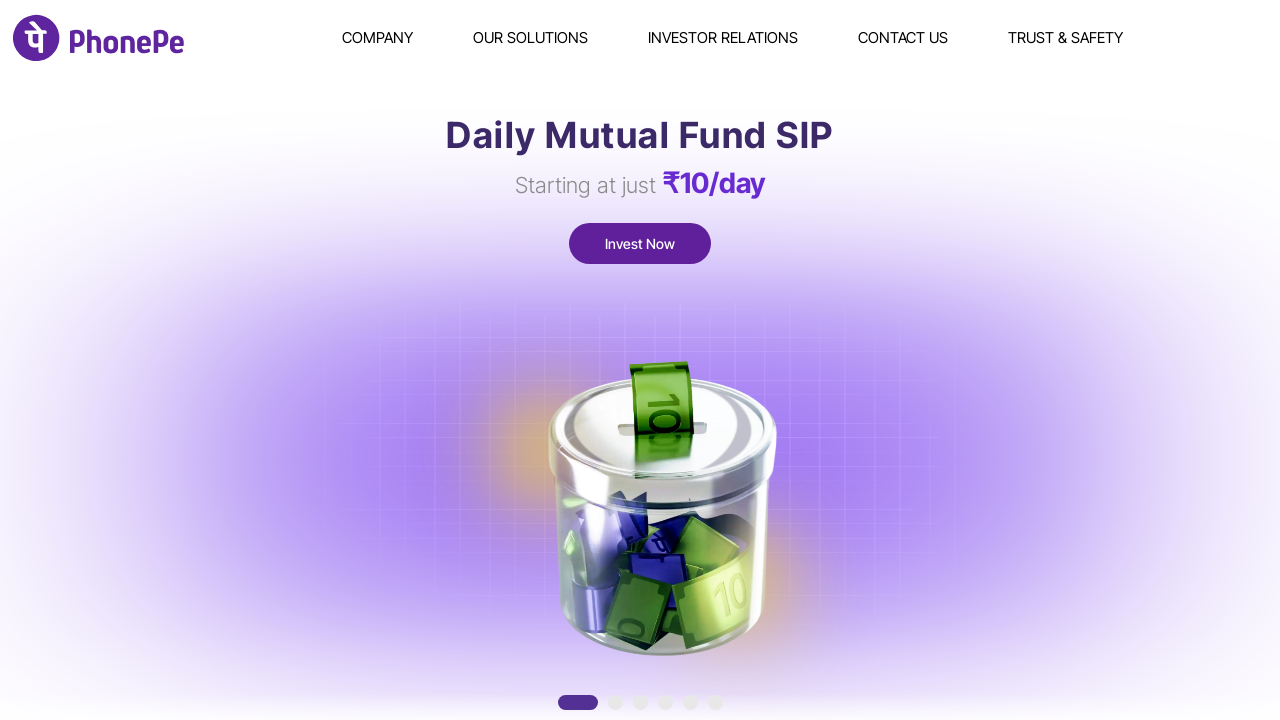

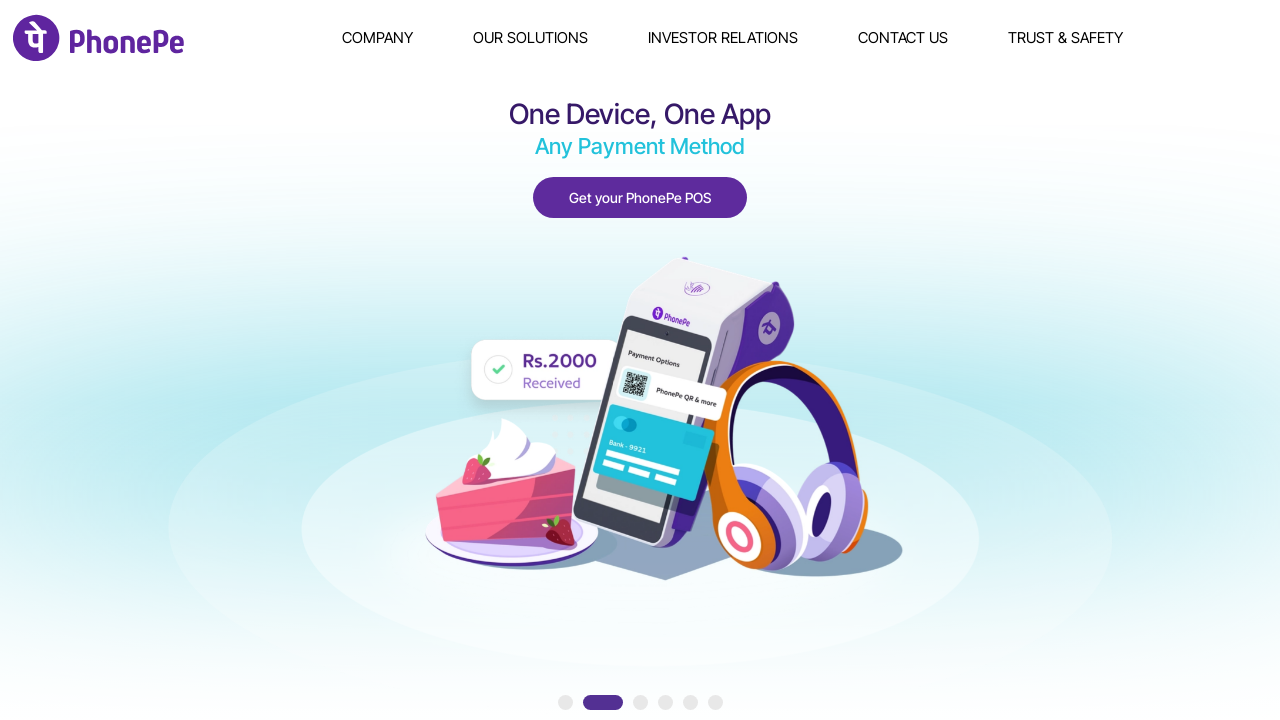